Navigates to the DemoBlaze e-commerce demo site homepage to demonstrate the slow annotation functionality in Playwright.

Starting URL: https://demoblaze.com/index.html

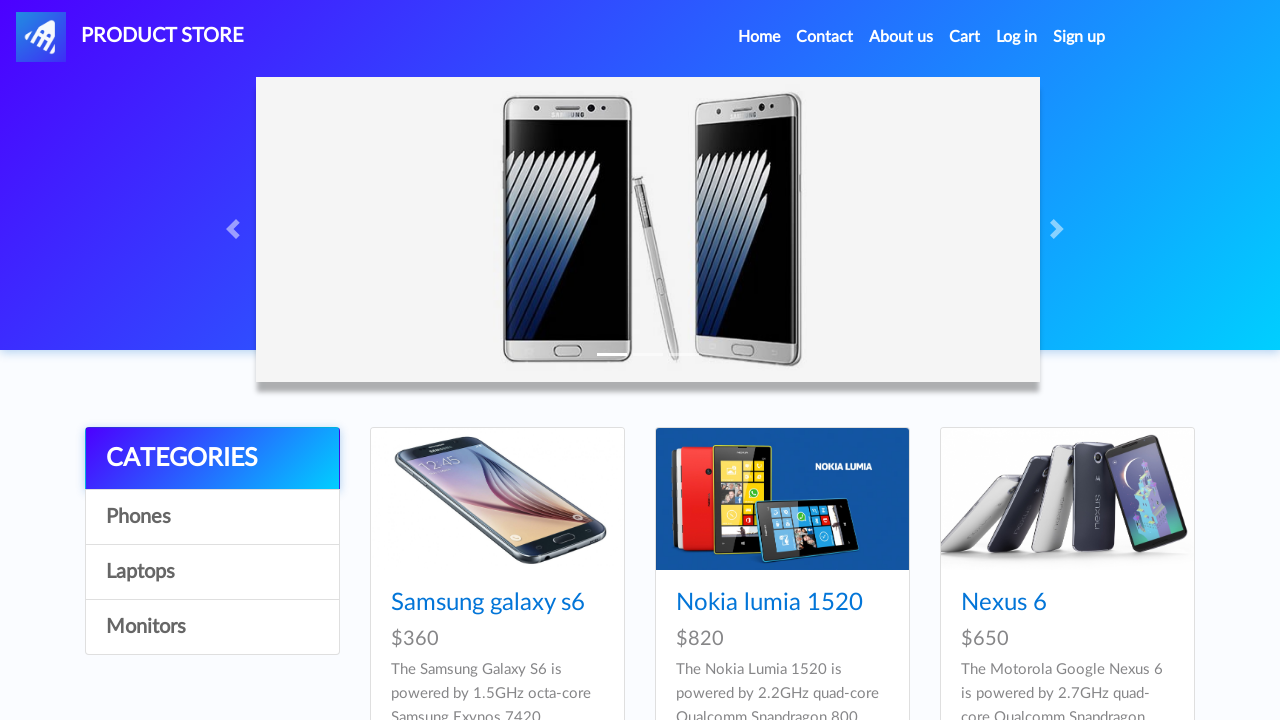

DemoBlaze homepage loaded (DOM content ready)
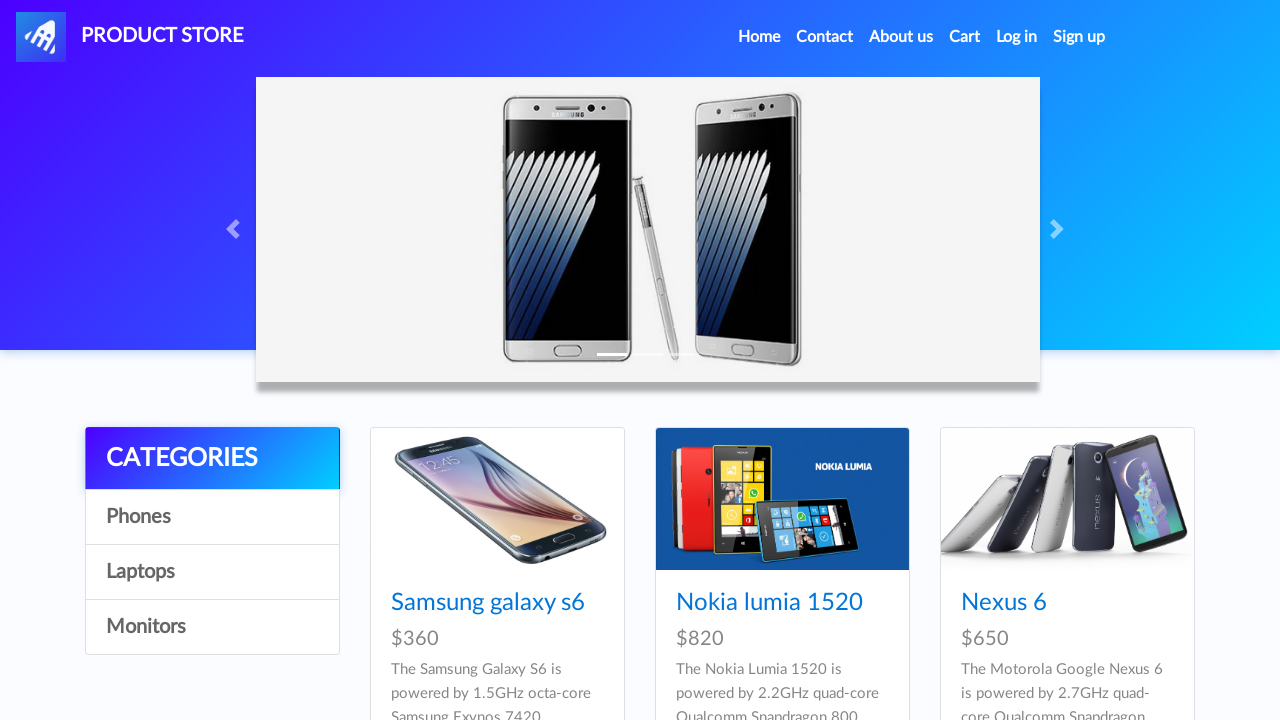

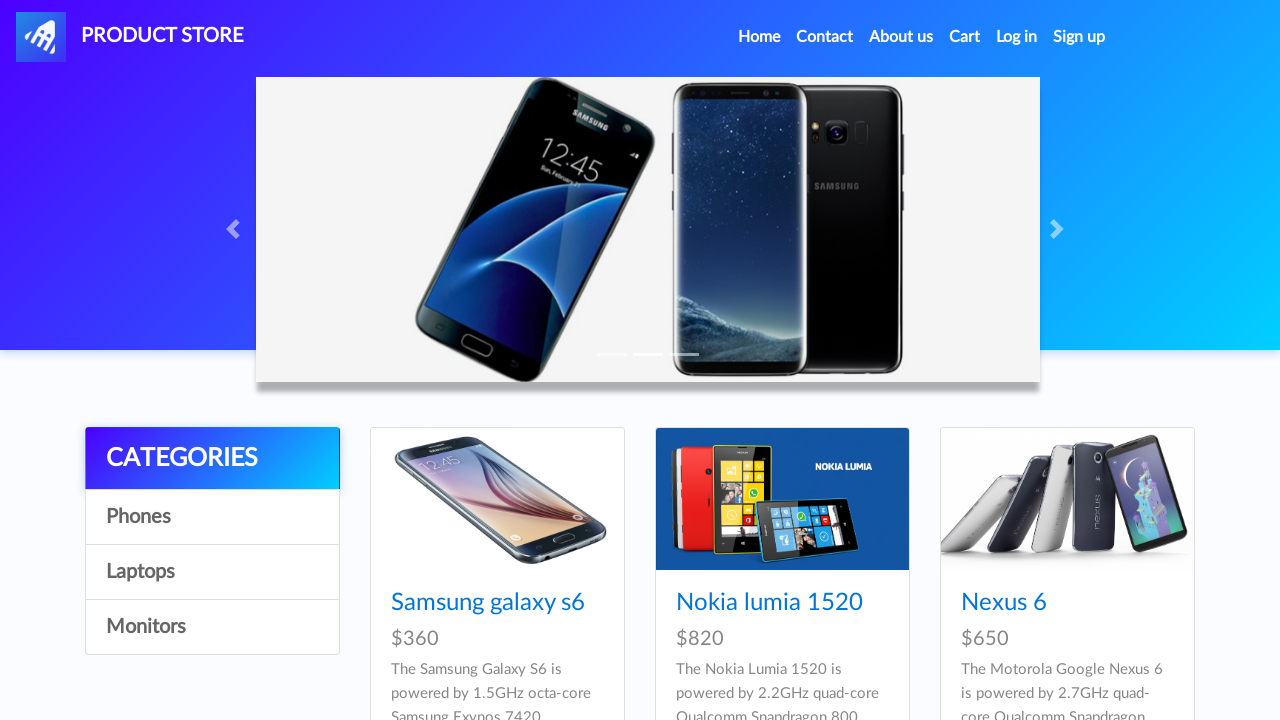